Tests the CS:GO strat roulette website by clicking the "CT Strat" button multiple times and verifying that strategy title and description elements are displayed after each click.

Starting URL: https://strat-roulette.github.io

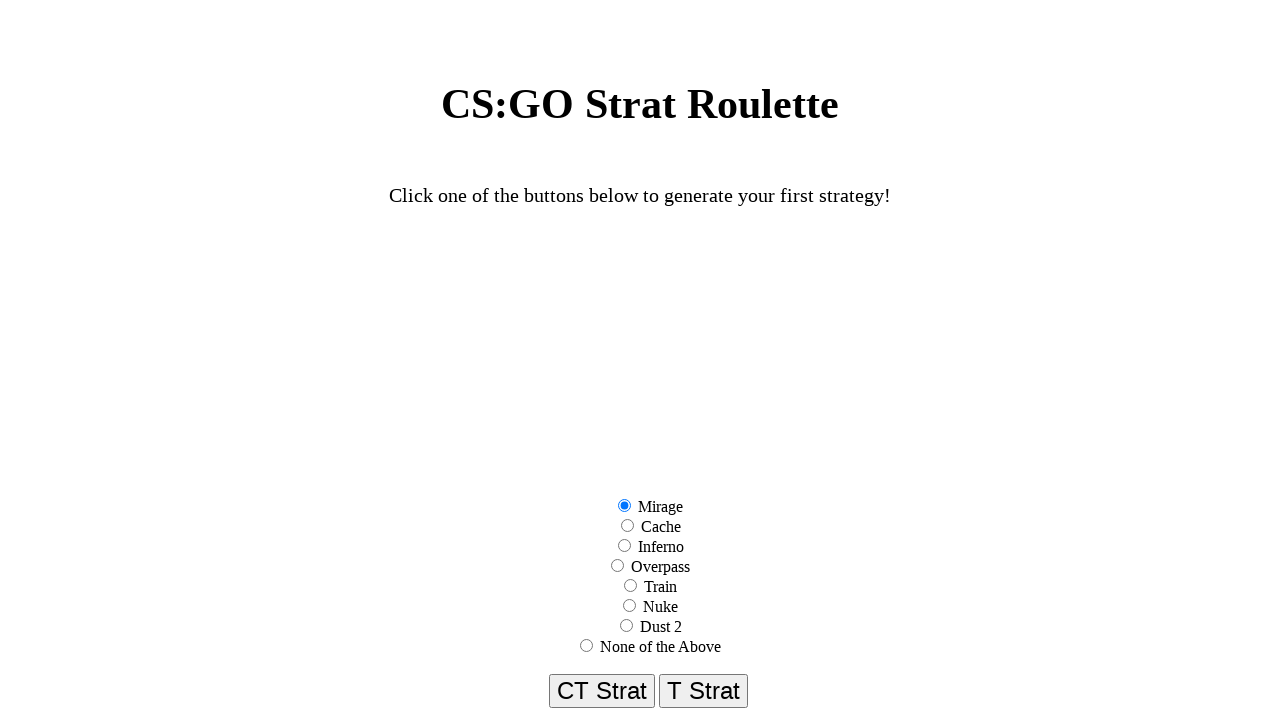

Clicked CT Strat button at (602, 691) on xpath=//button[text()='CT Strat']
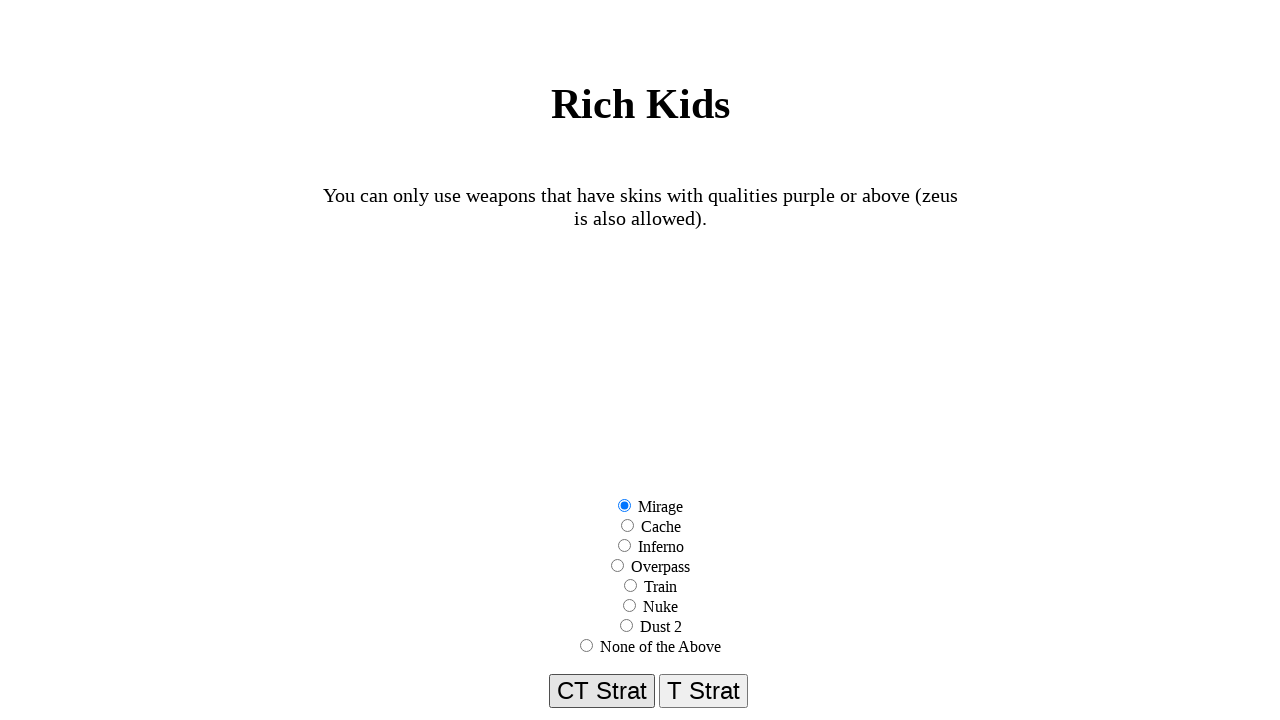

Strategy title element loaded and visible
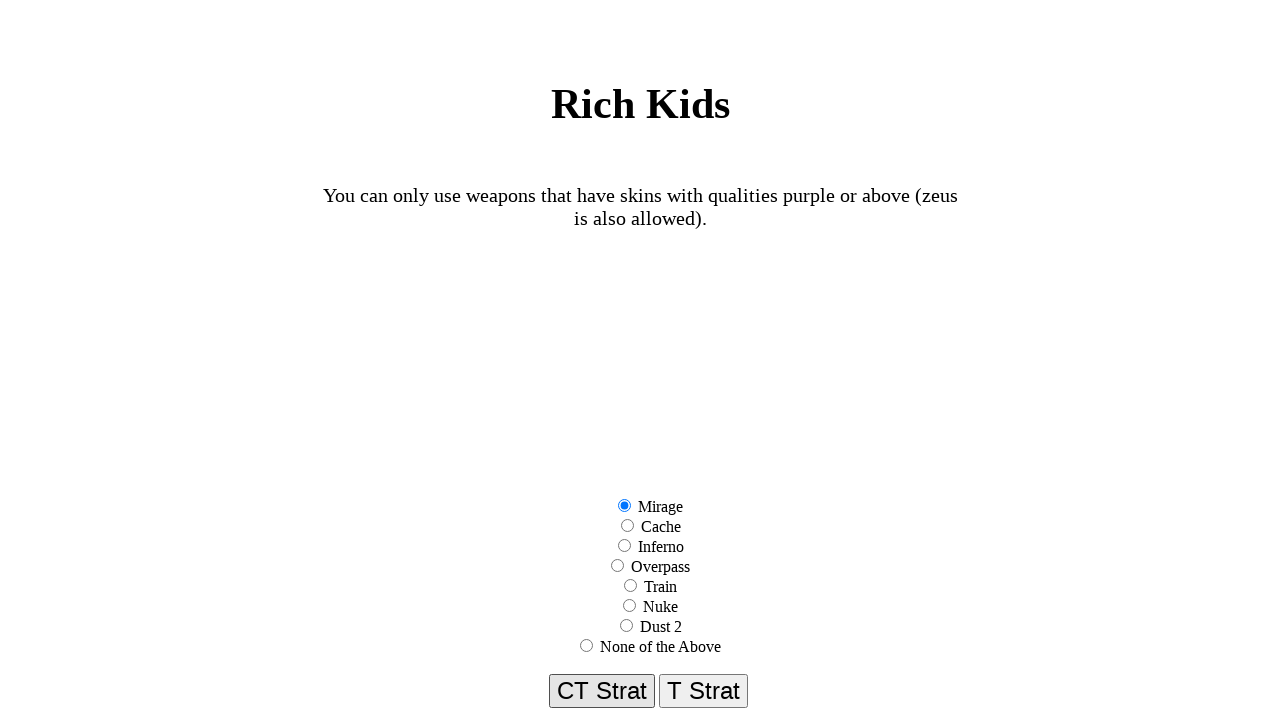

Strategy description element loaded and visible
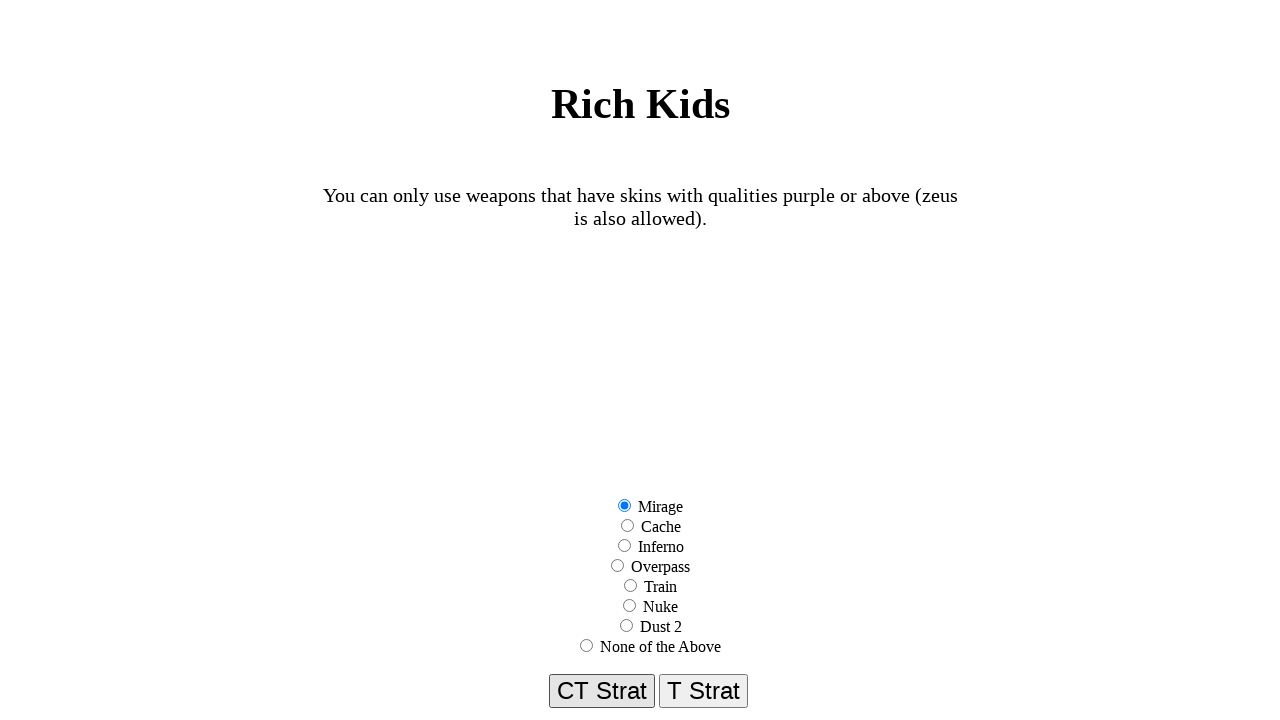

Clicked CT Strat button at (602, 691) on xpath=//button[text()='CT Strat']
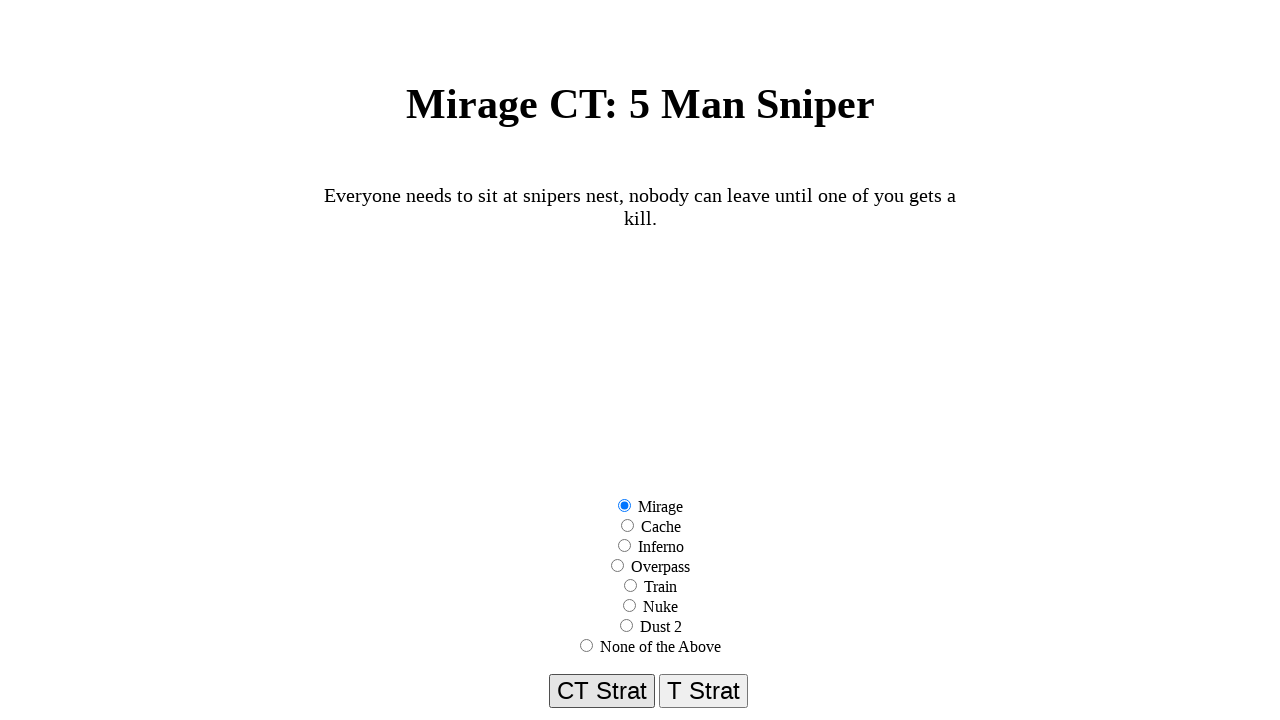

Strategy title element loaded and visible
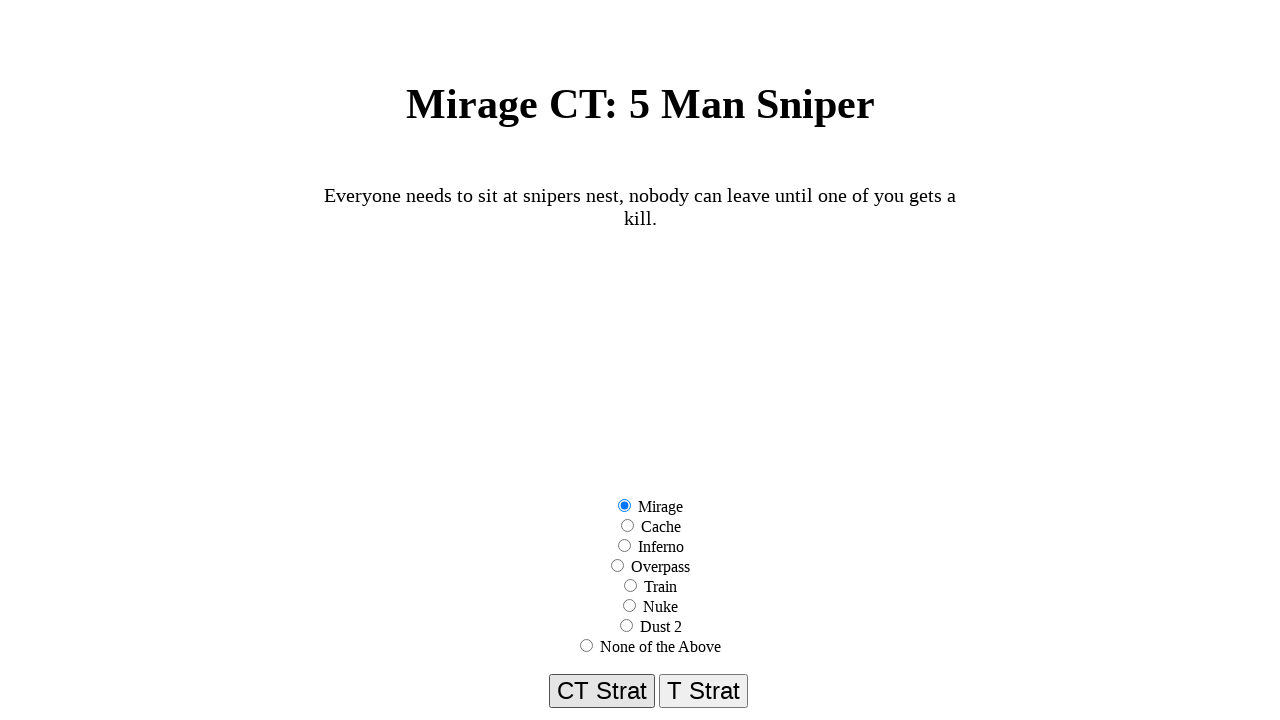

Strategy description element loaded and visible
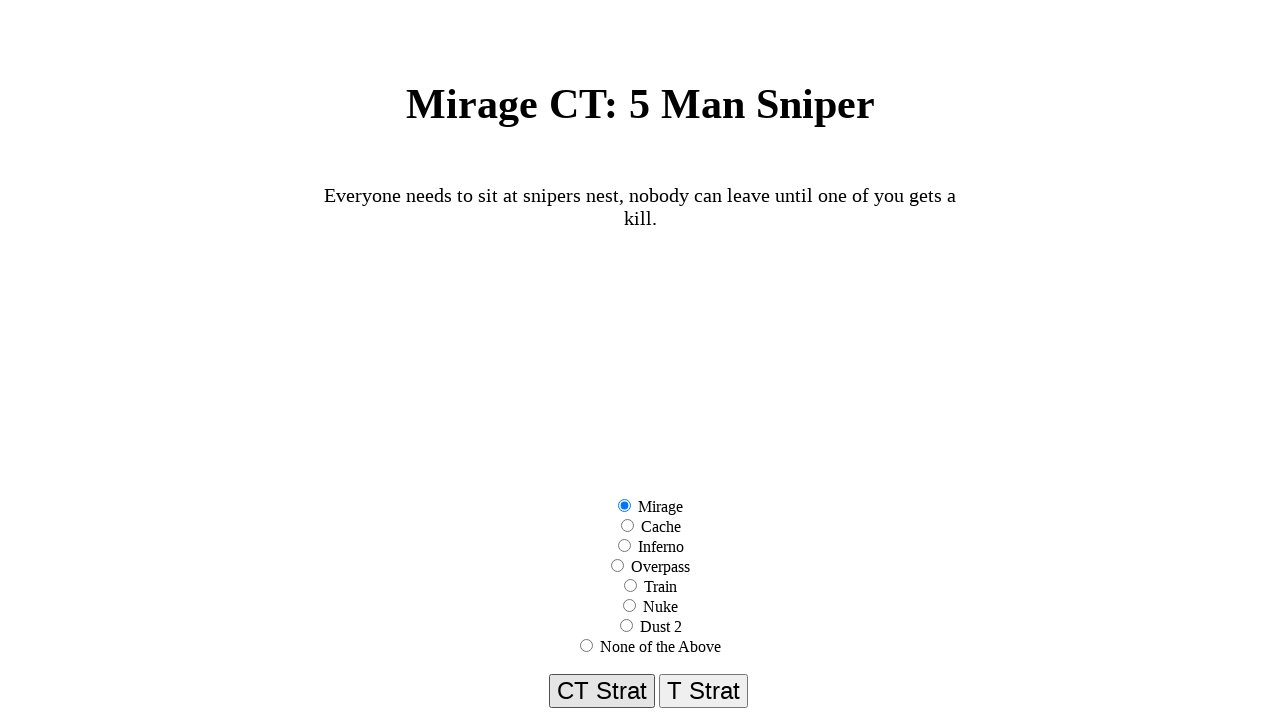

Clicked CT Strat button at (602, 691) on xpath=//button[text()='CT Strat']
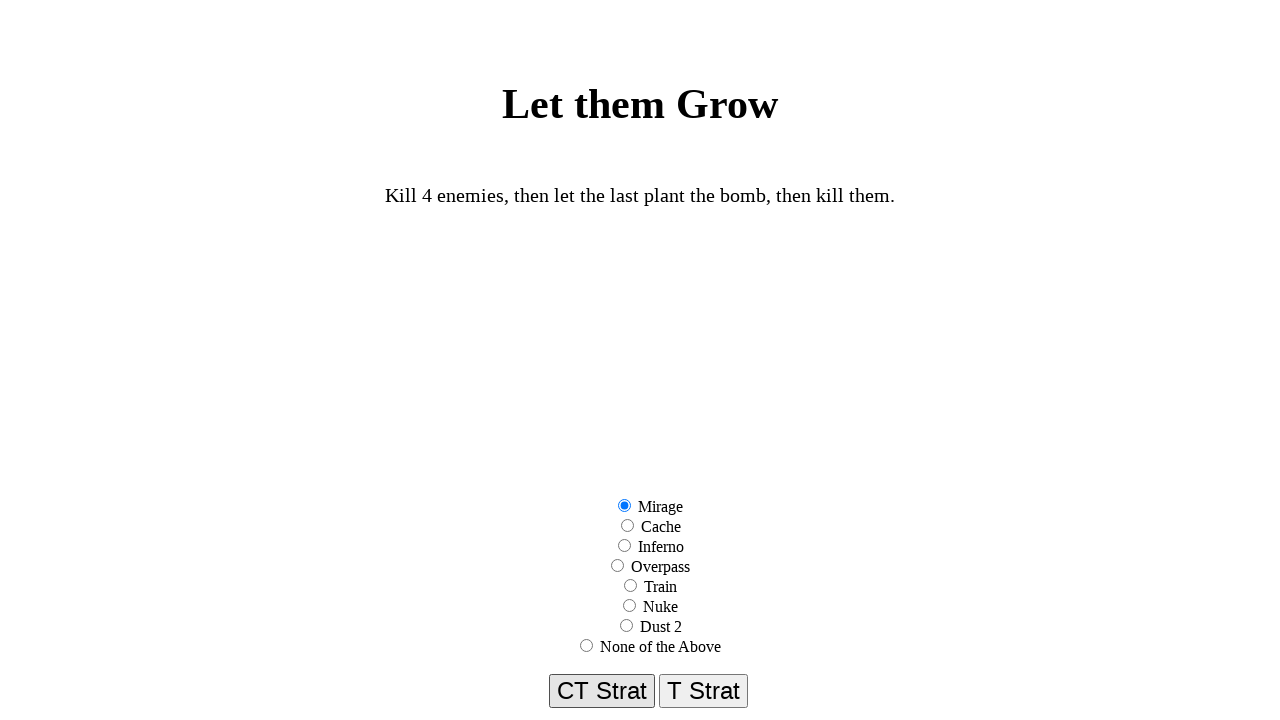

Strategy title element loaded and visible
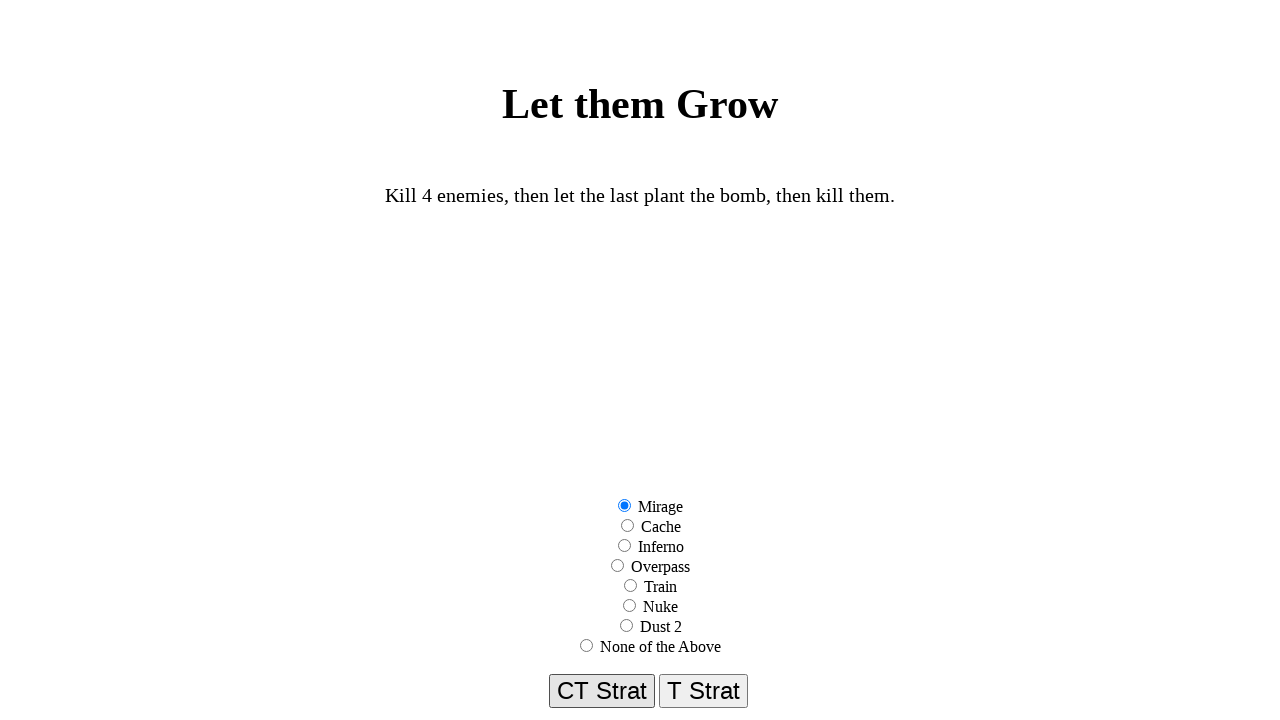

Strategy description element loaded and visible
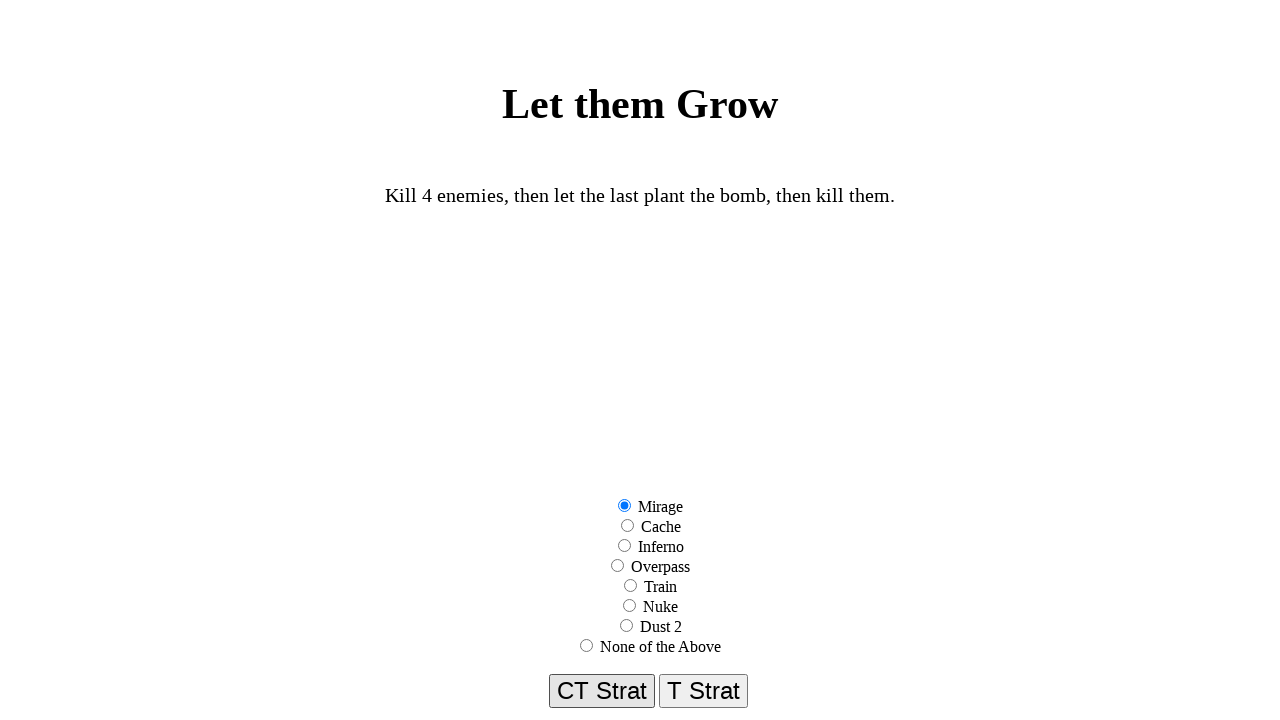

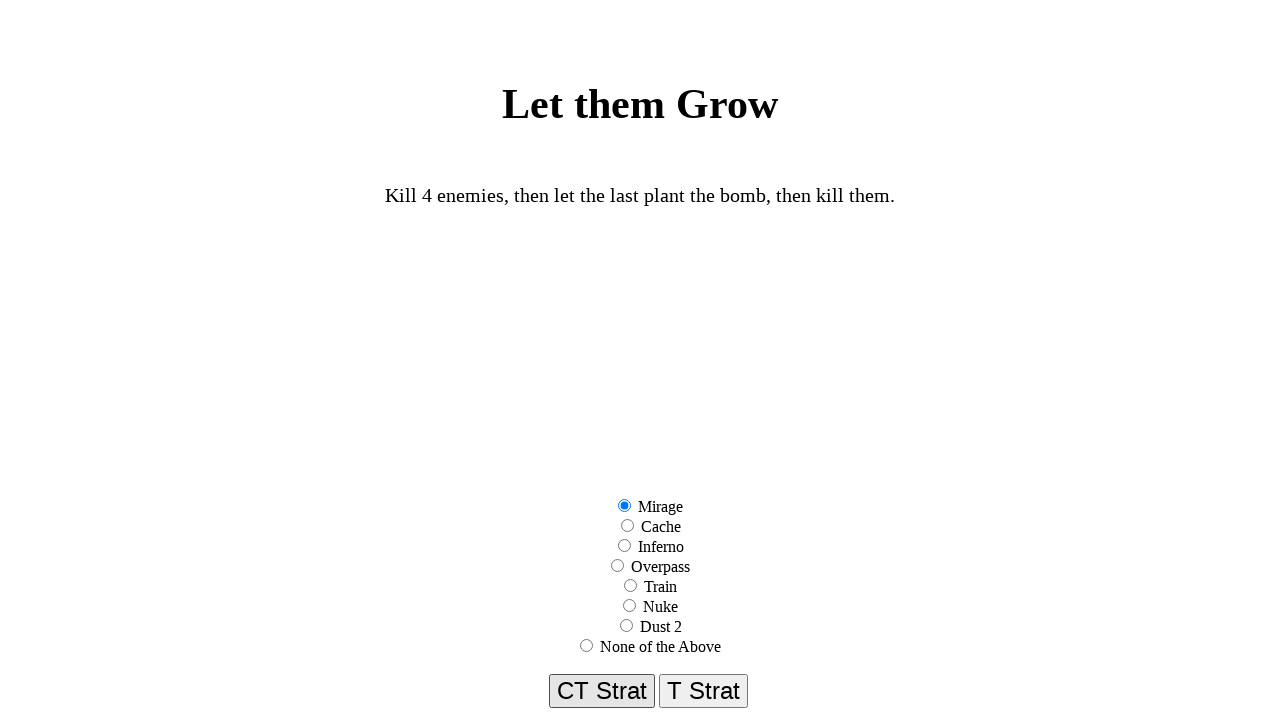